Tests form input by finding the current address textarea and entering text

Starting URL: https://demoqa.com/text-box

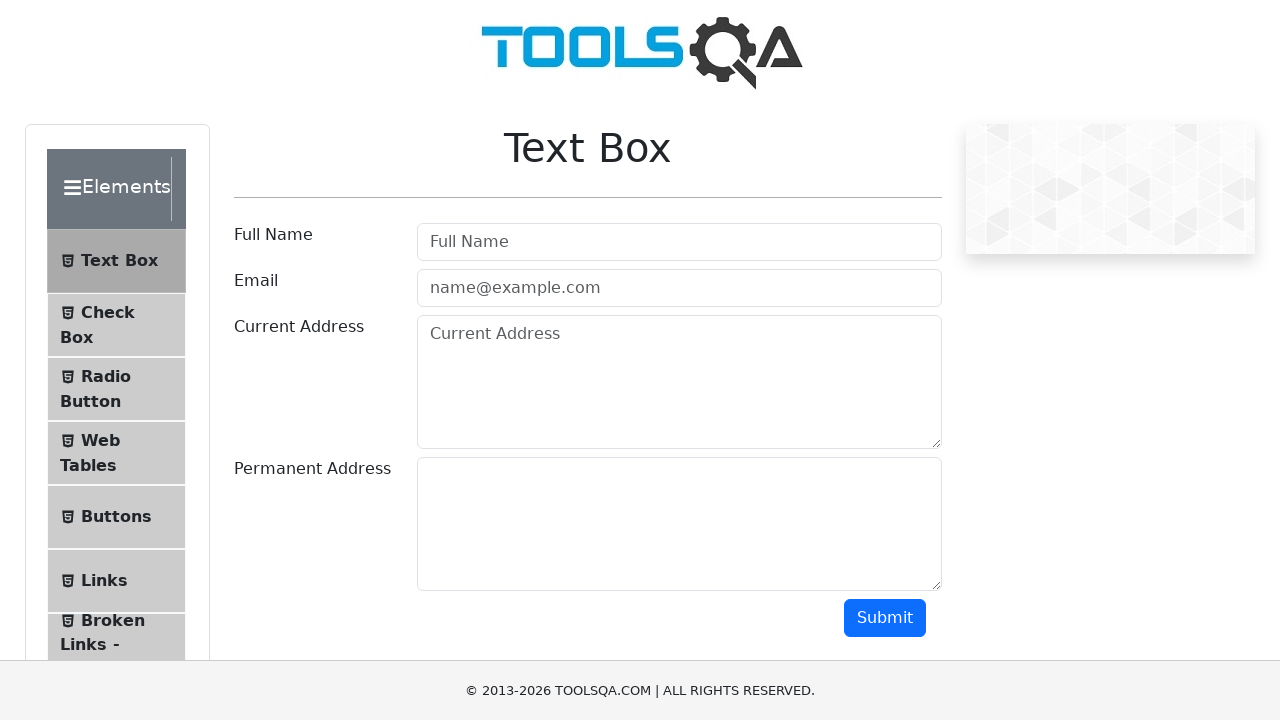

Filled current address textarea with 'erlan' on textarea[placeholder='Current Address']
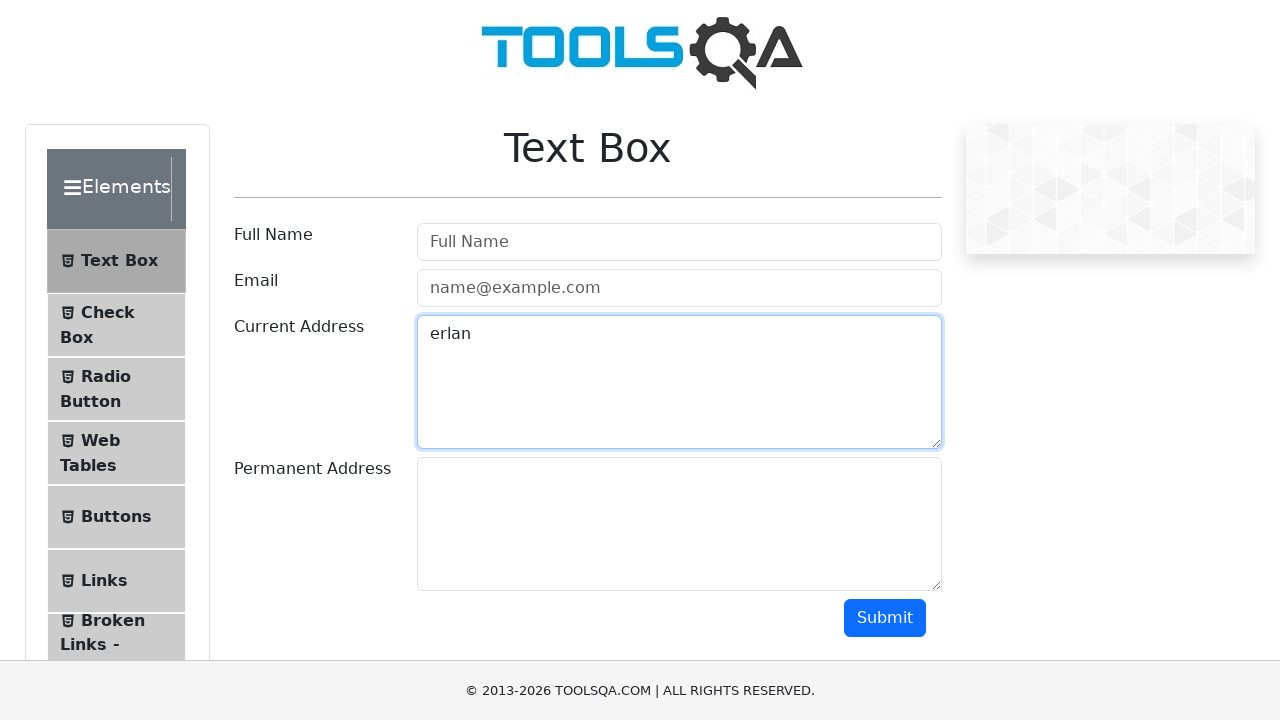

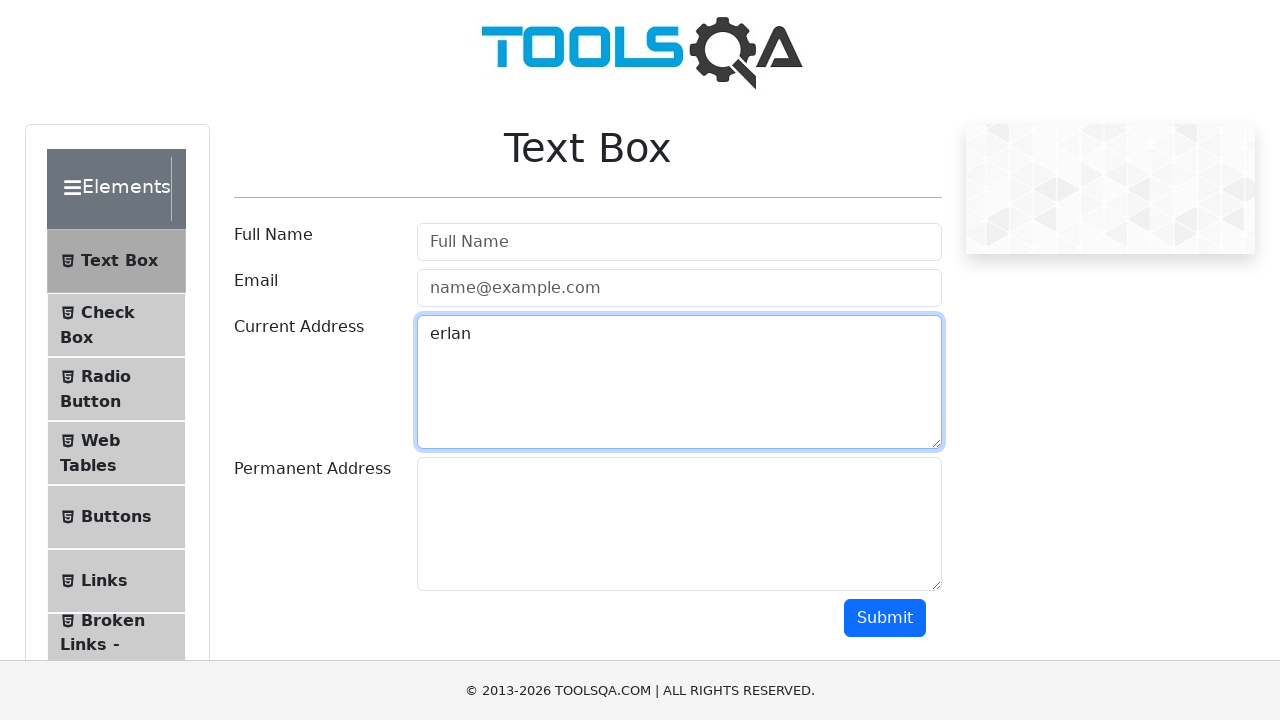